Tests the feedback form submission by filling out all fields and submitting the form, then verifying the submission was successful

Starting URL: http://zero.webappsecurity.com/index.html

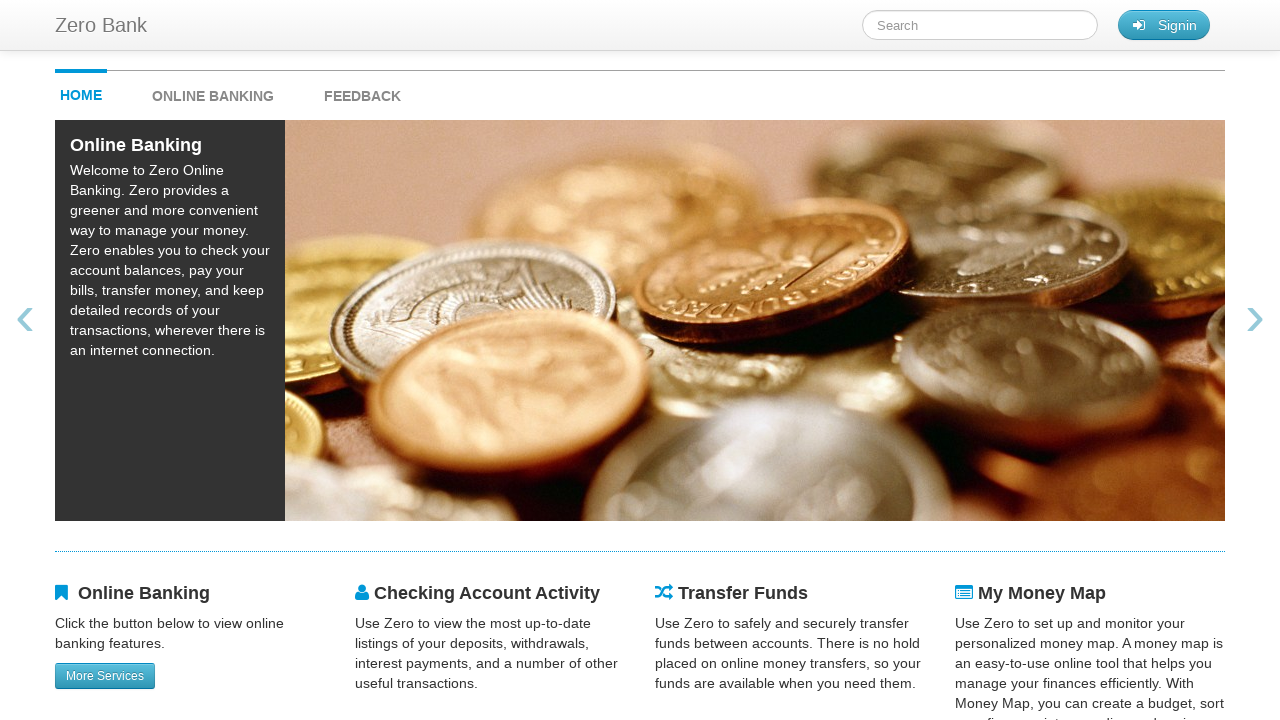

Clicked feedback link to navigate to feedback page at (362, 91) on #feedback
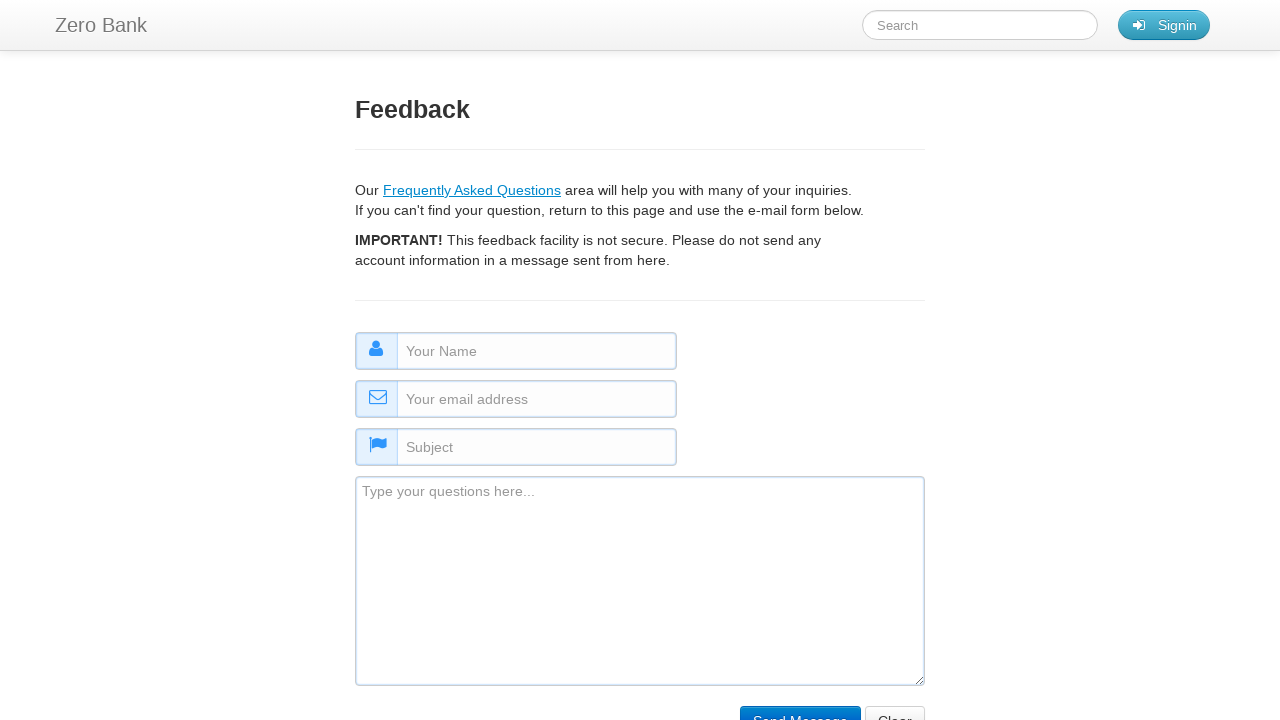

Filled name field with 'Jane Doe' on #name
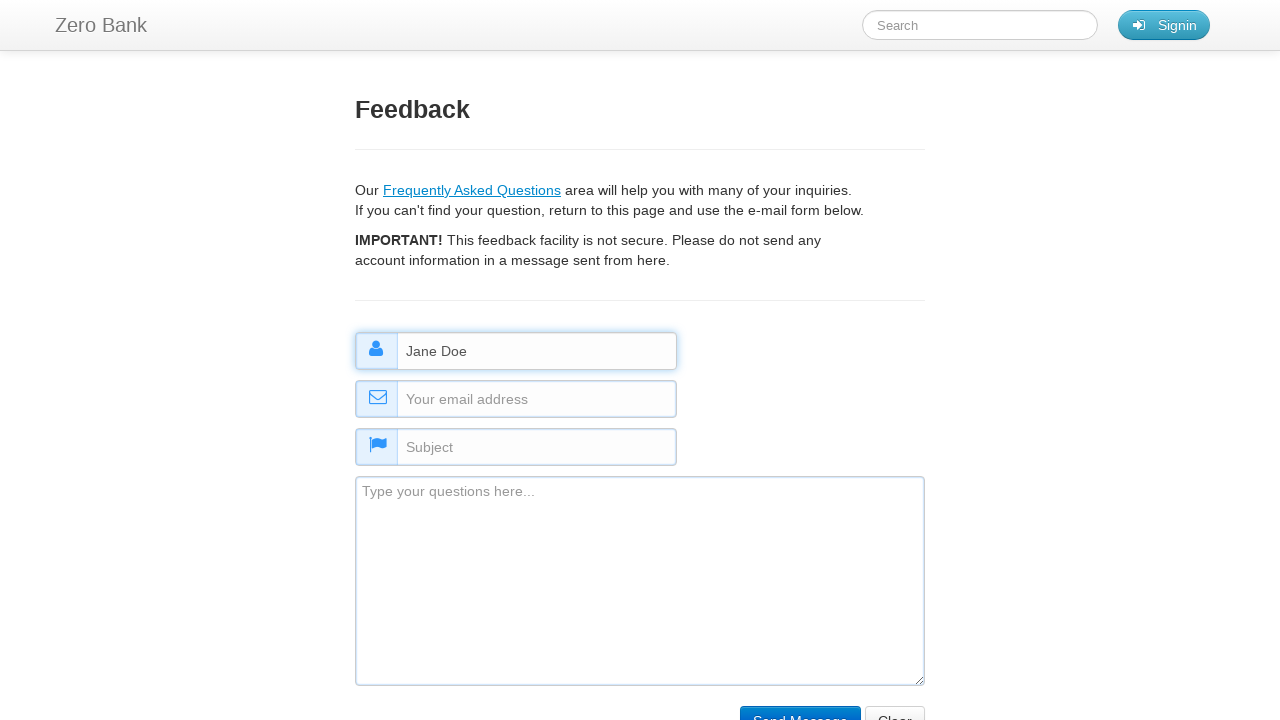

Filled email field with 'jane.doe@example.org' on #email
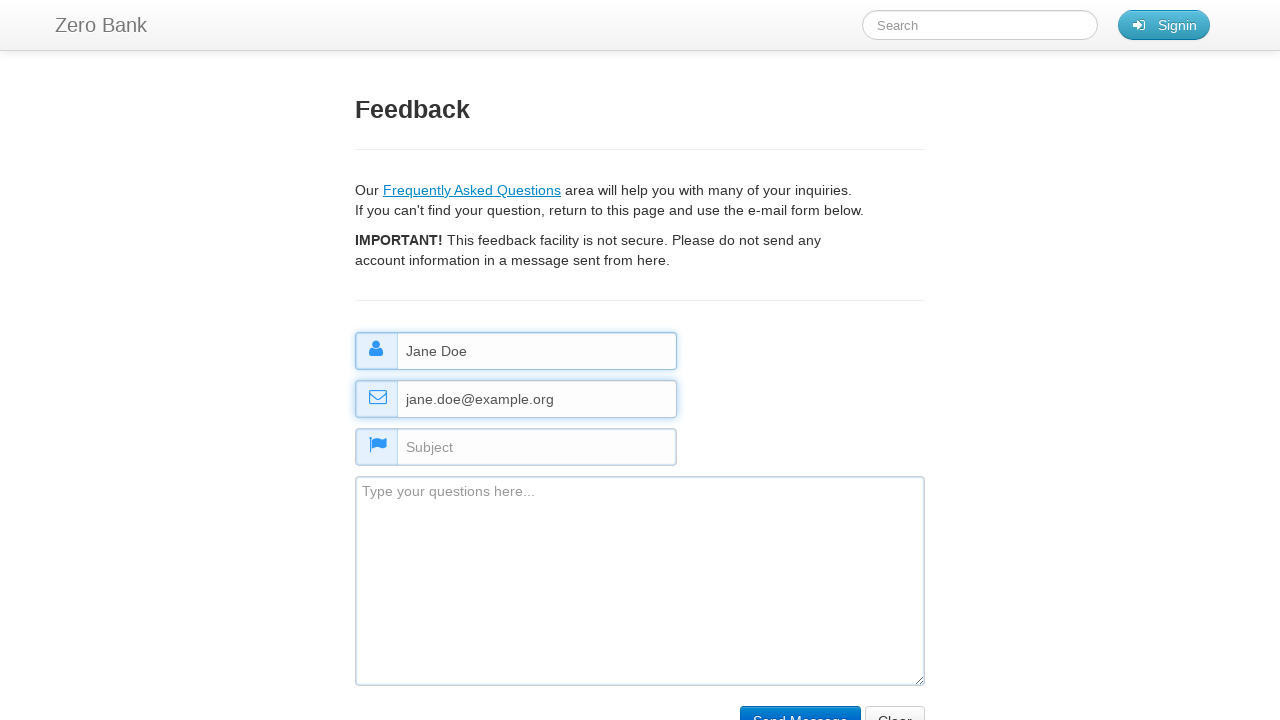

Filled subject field with 'Feedback Request' on #subject
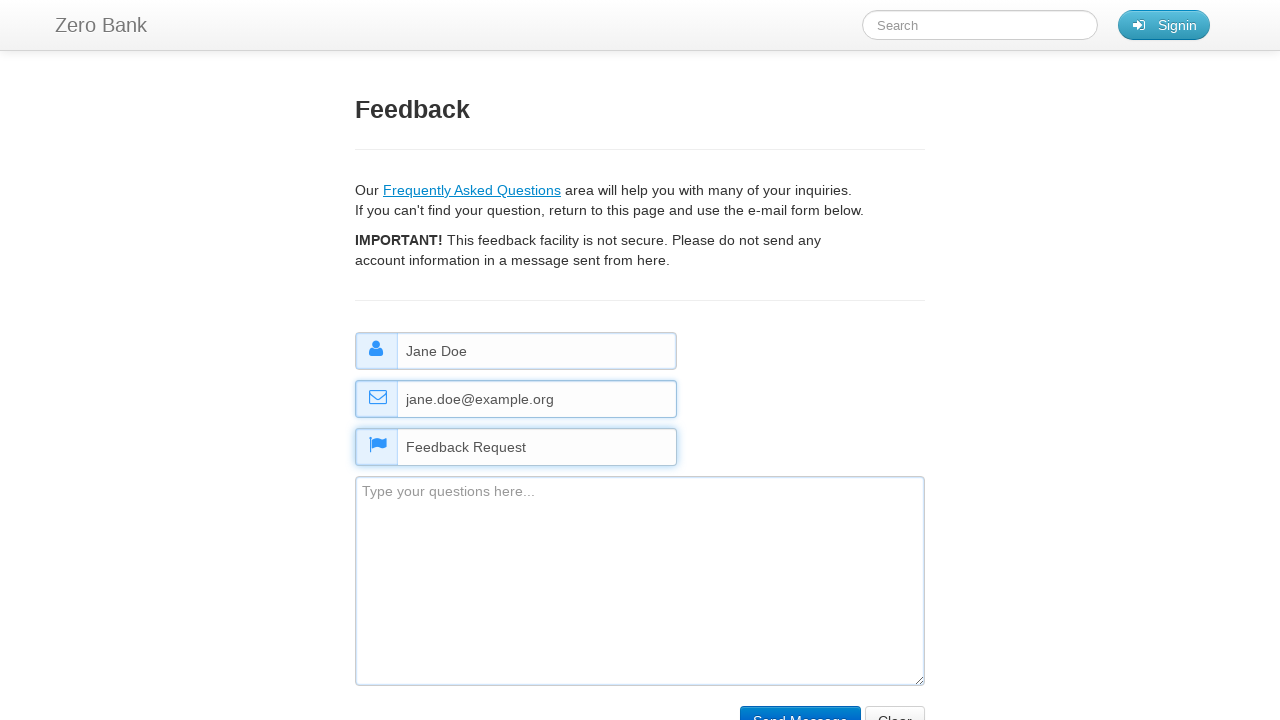

Filled comment field with feedback message on #comment
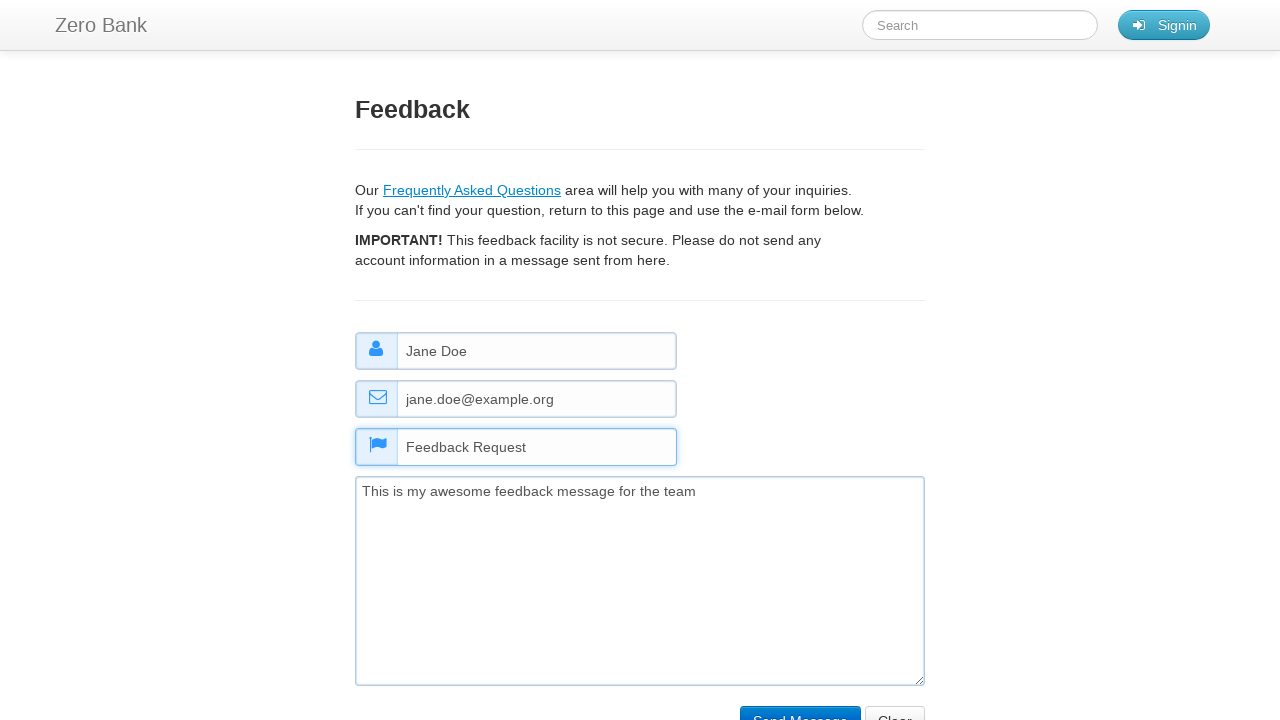

Clicked submit button to send feedback at (800, 705) on input[type="submit"]
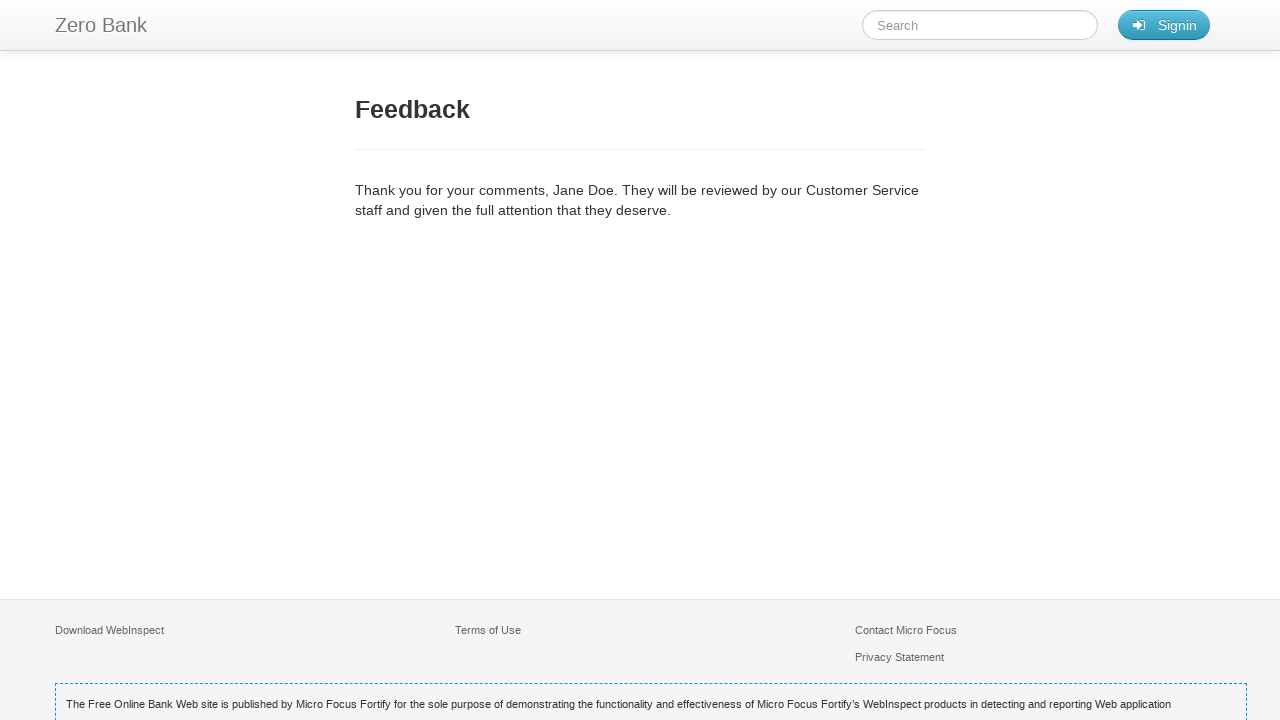

Feedback submission successful - confirmation page loaded
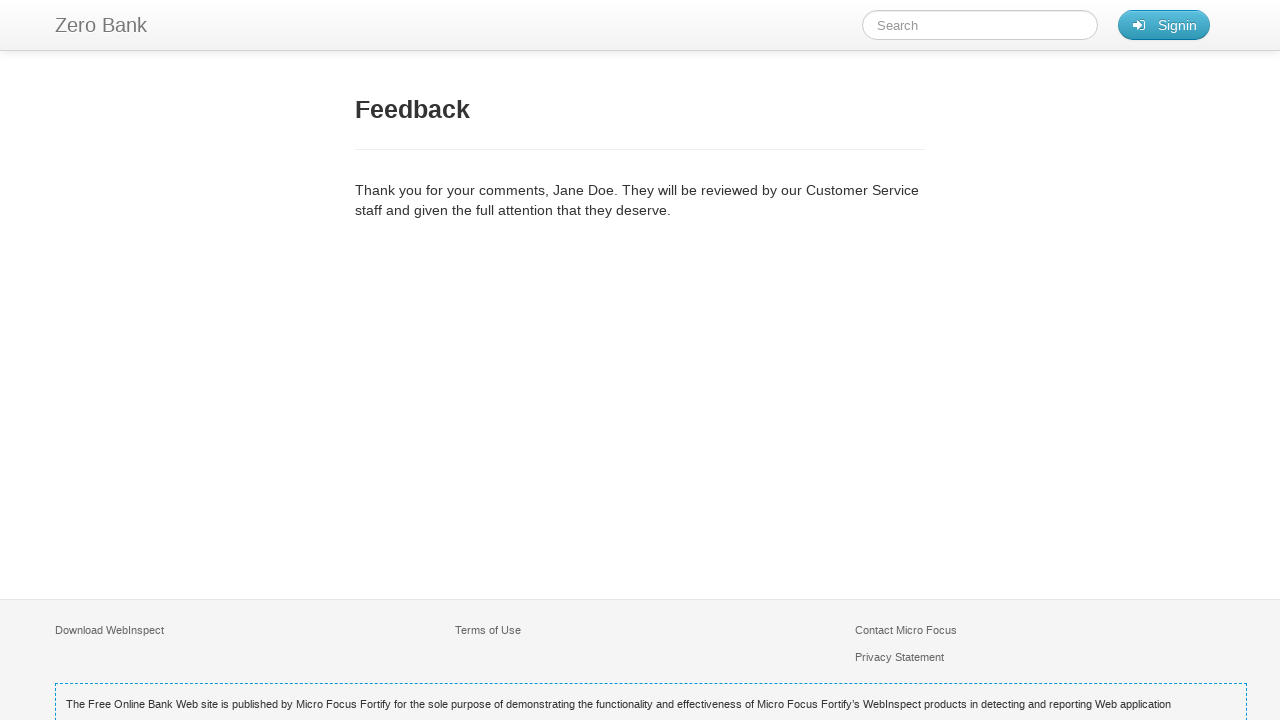

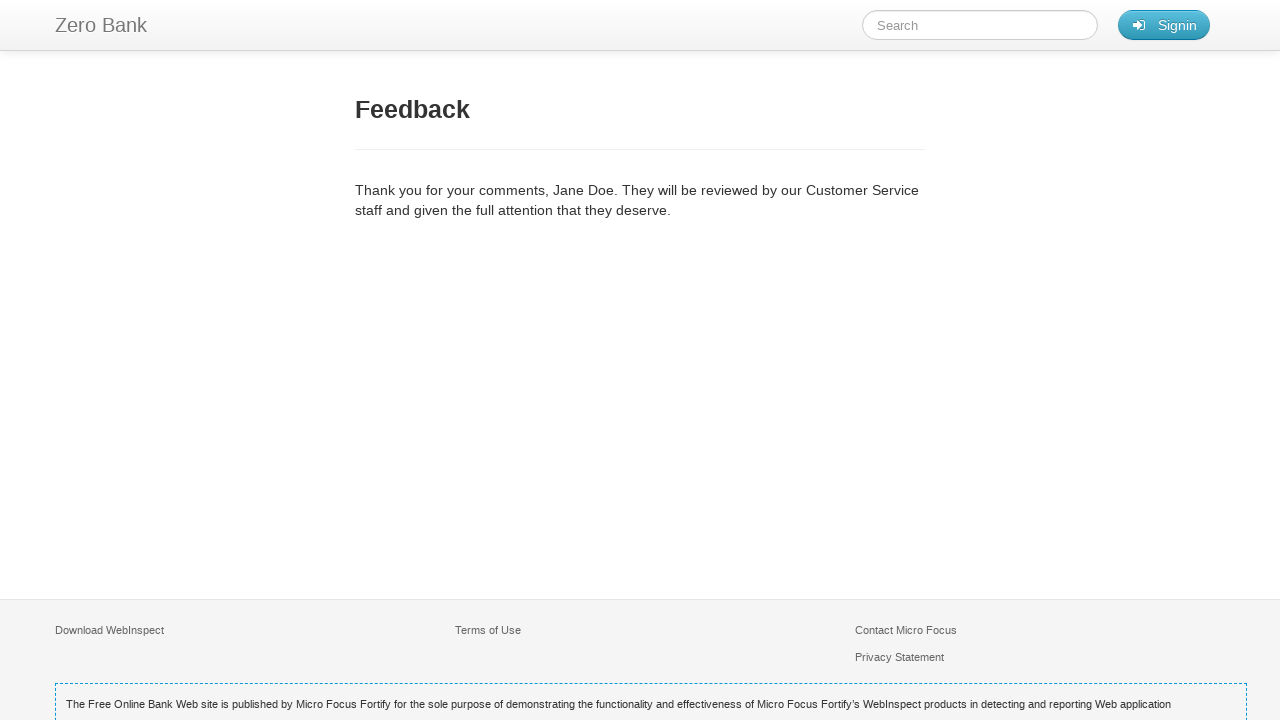